Tests that completed items are removed when clicking the Clear completed button

Starting URL: https://demo.playwright.dev/todomvc

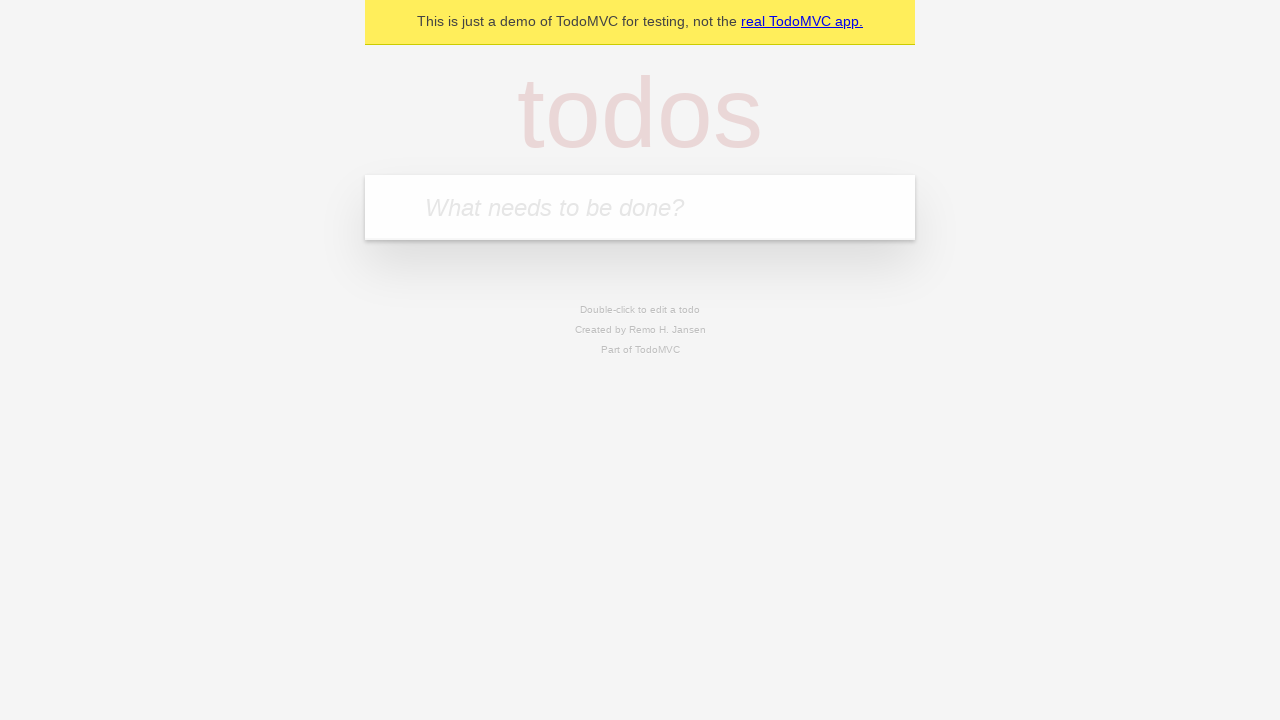

Filled todo input with 'buy some cheese' on internal:attr=[placeholder="What needs to be done?"i]
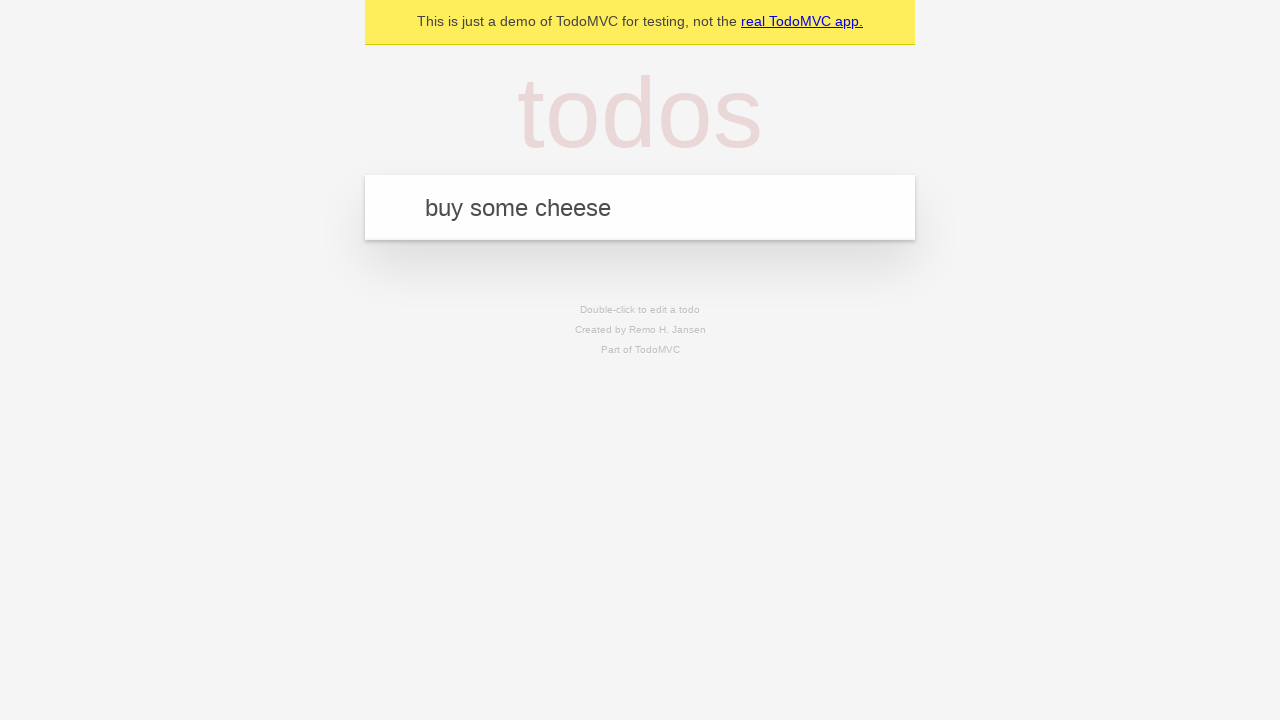

Pressed Enter to add first todo item on internal:attr=[placeholder="What needs to be done?"i]
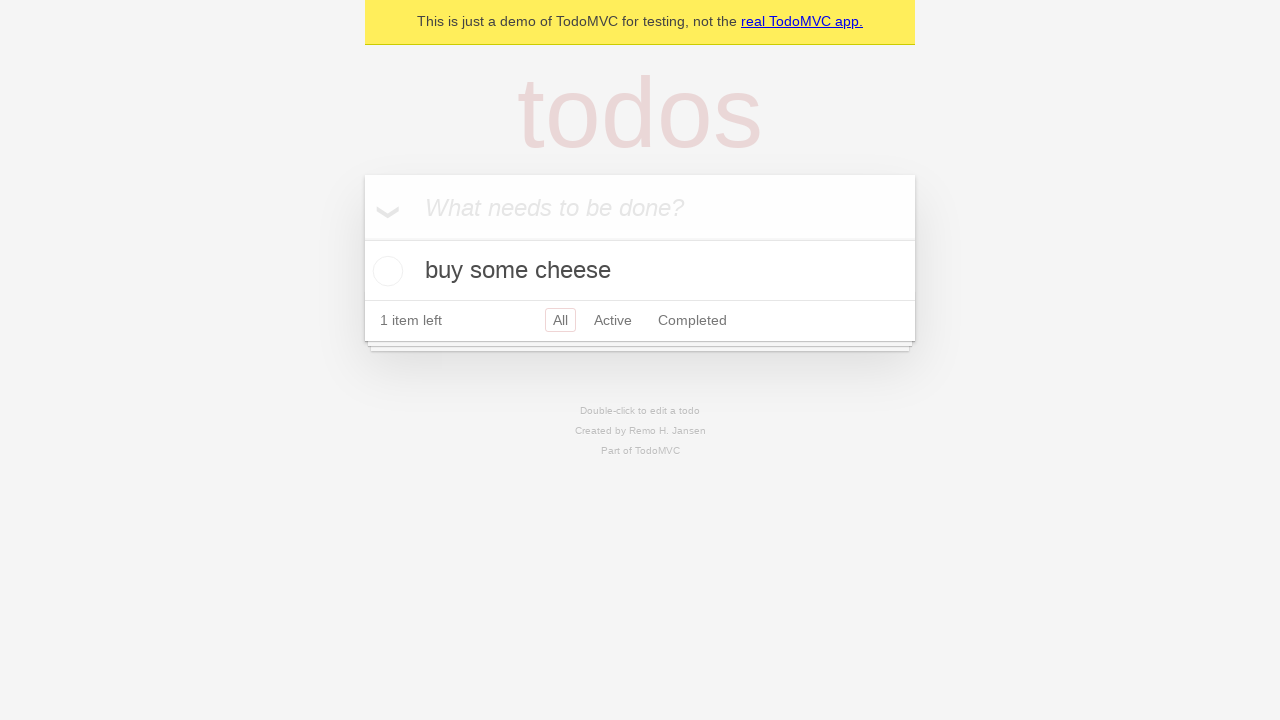

Filled todo input with 'feed the cat' on internal:attr=[placeholder="What needs to be done?"i]
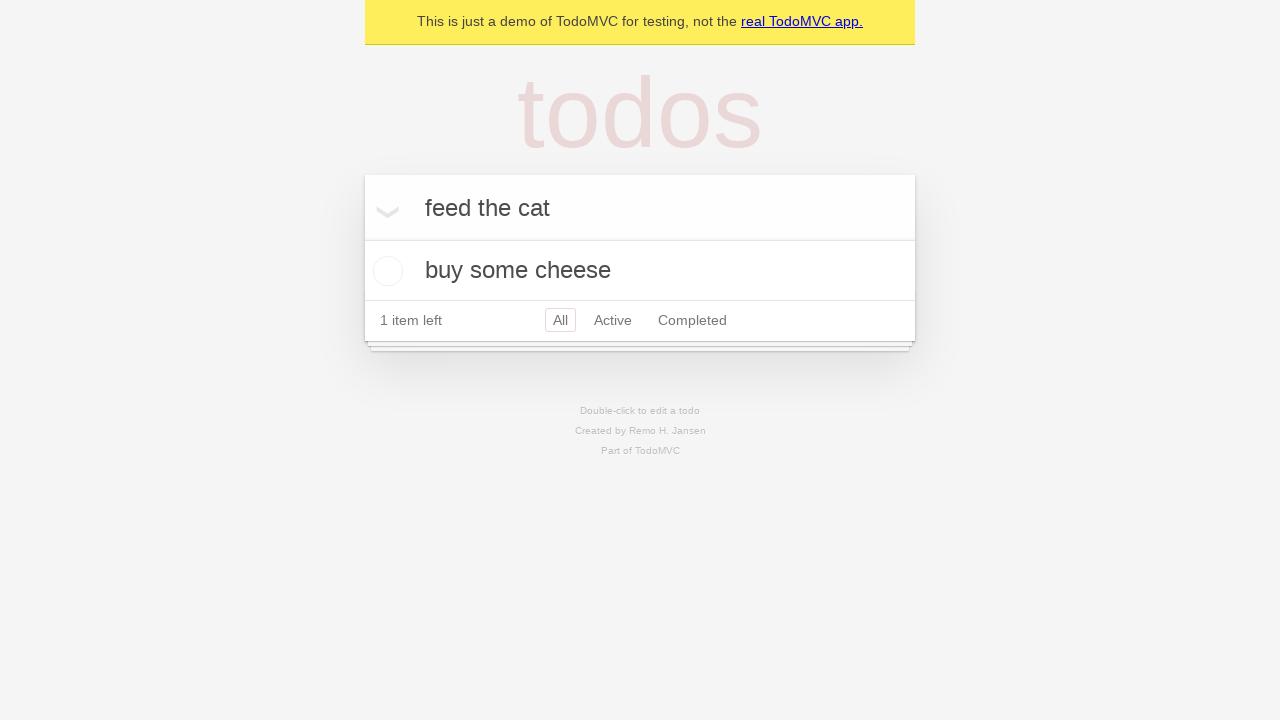

Pressed Enter to add second todo item on internal:attr=[placeholder="What needs to be done?"i]
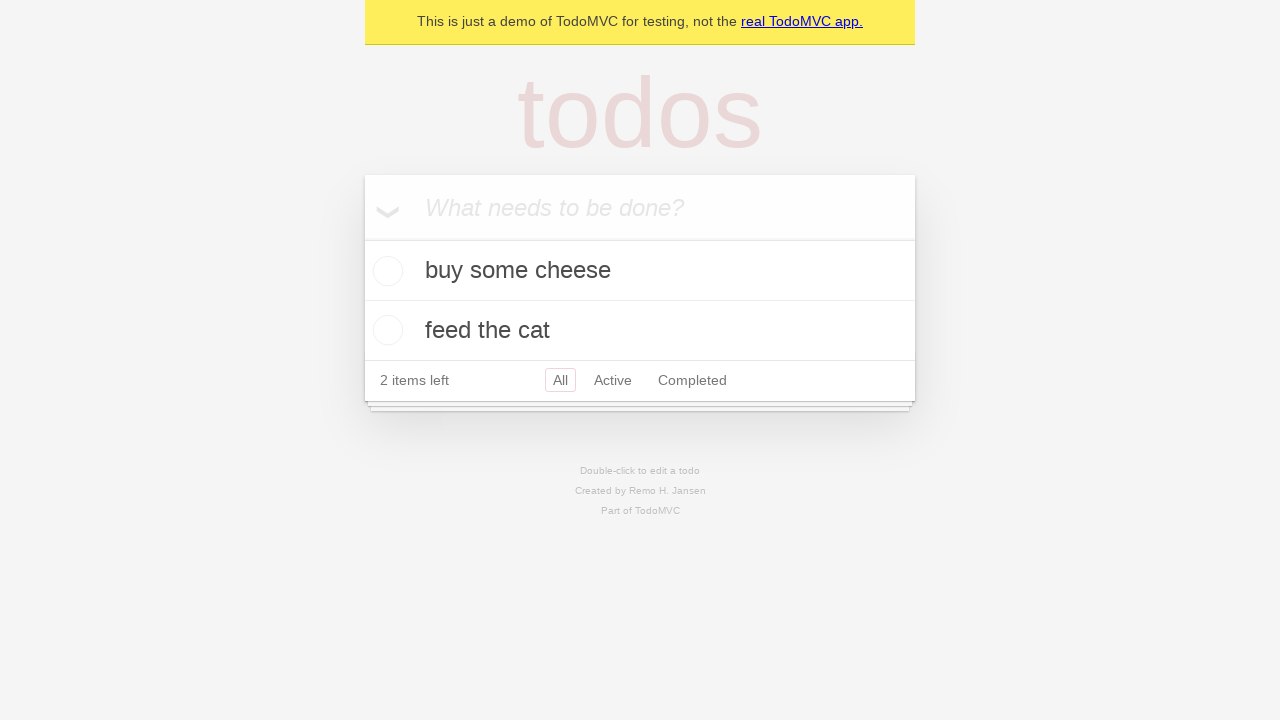

Filled todo input with 'book a doctors appointment' on internal:attr=[placeholder="What needs to be done?"i]
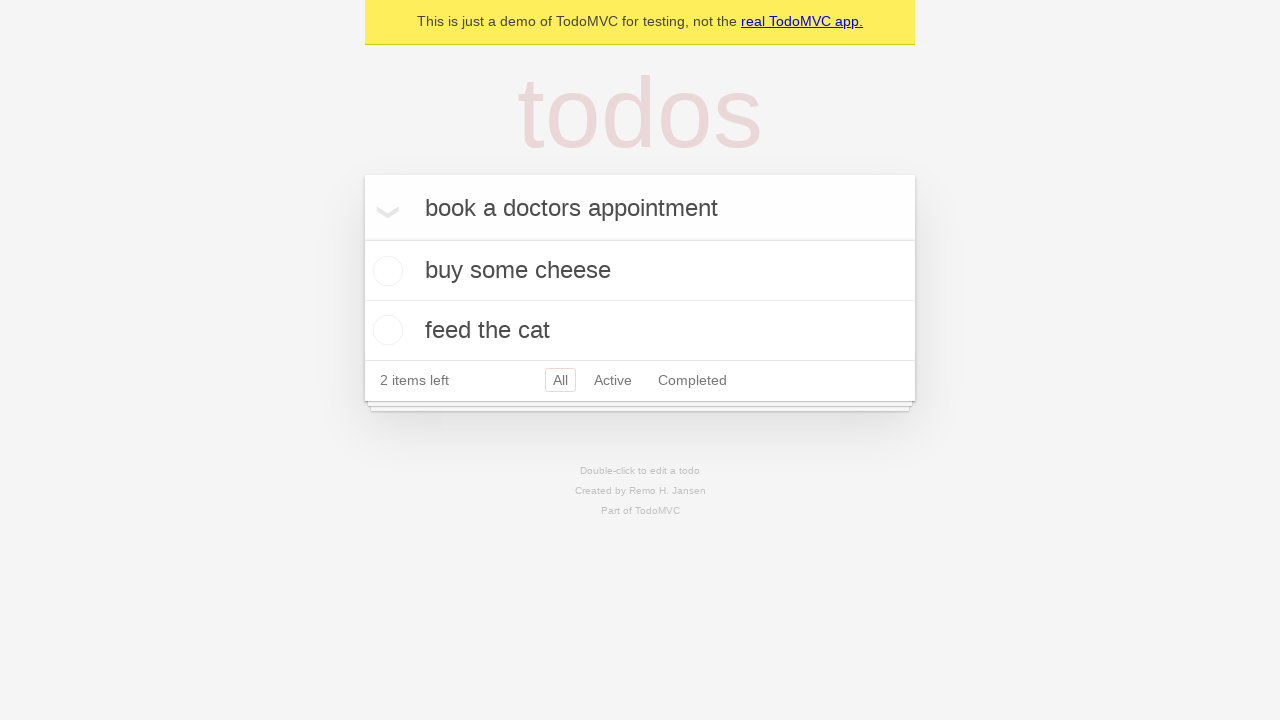

Pressed Enter to add third todo item on internal:attr=[placeholder="What needs to be done?"i]
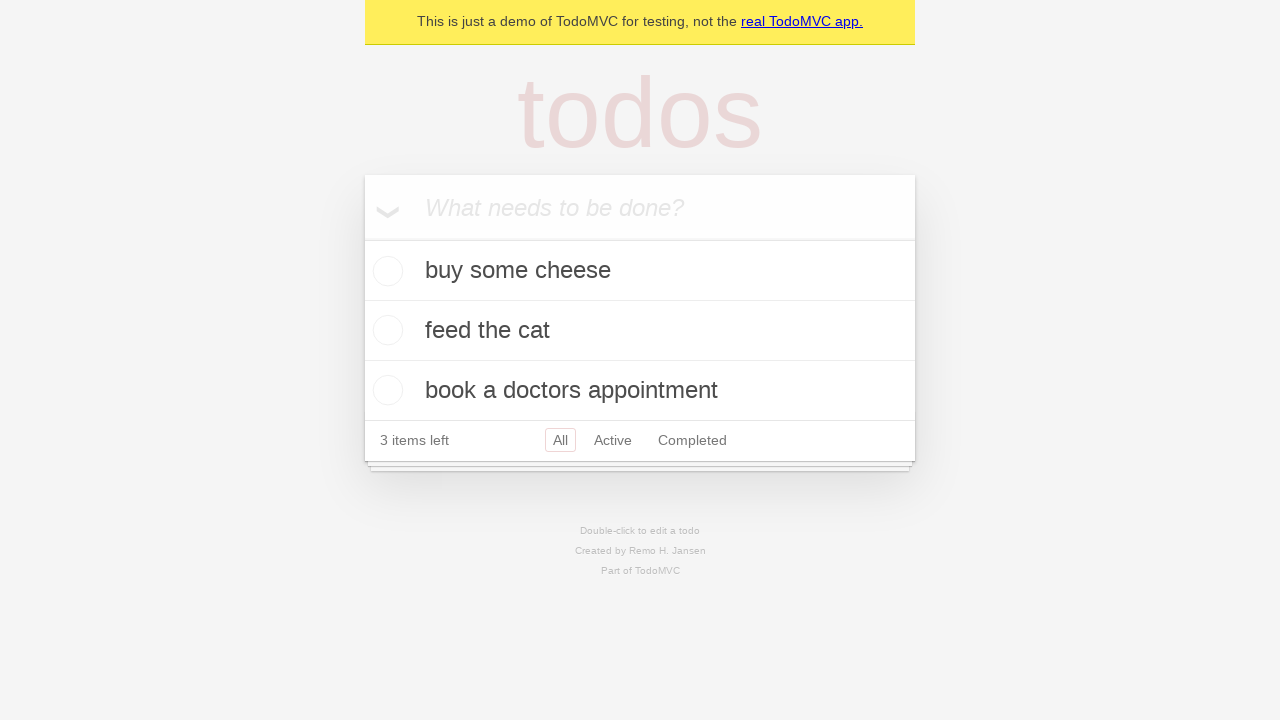

Checked the second todo item (feed the cat) at (385, 330) on internal:testid=[data-testid="todo-item"s] >> nth=1 >> internal:role=checkbox
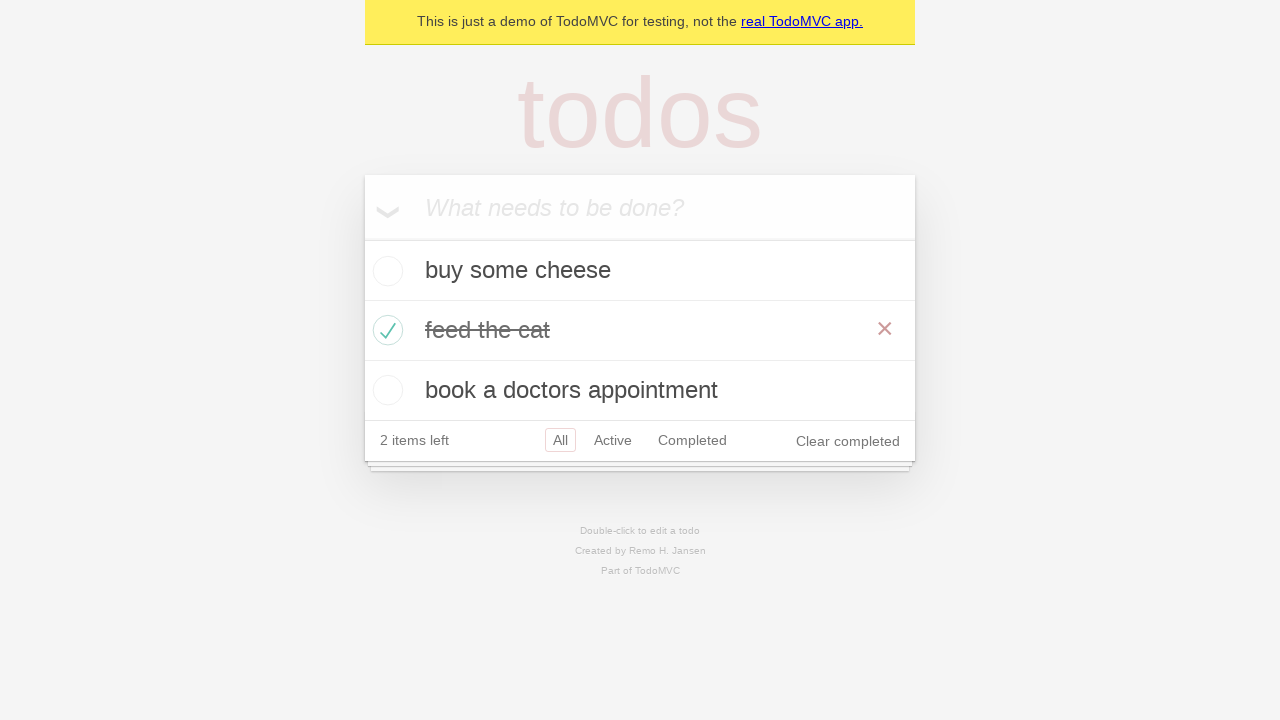

Clicked Clear completed button to remove completed items at (848, 441) on internal:role=button[name="Clear completed"i]
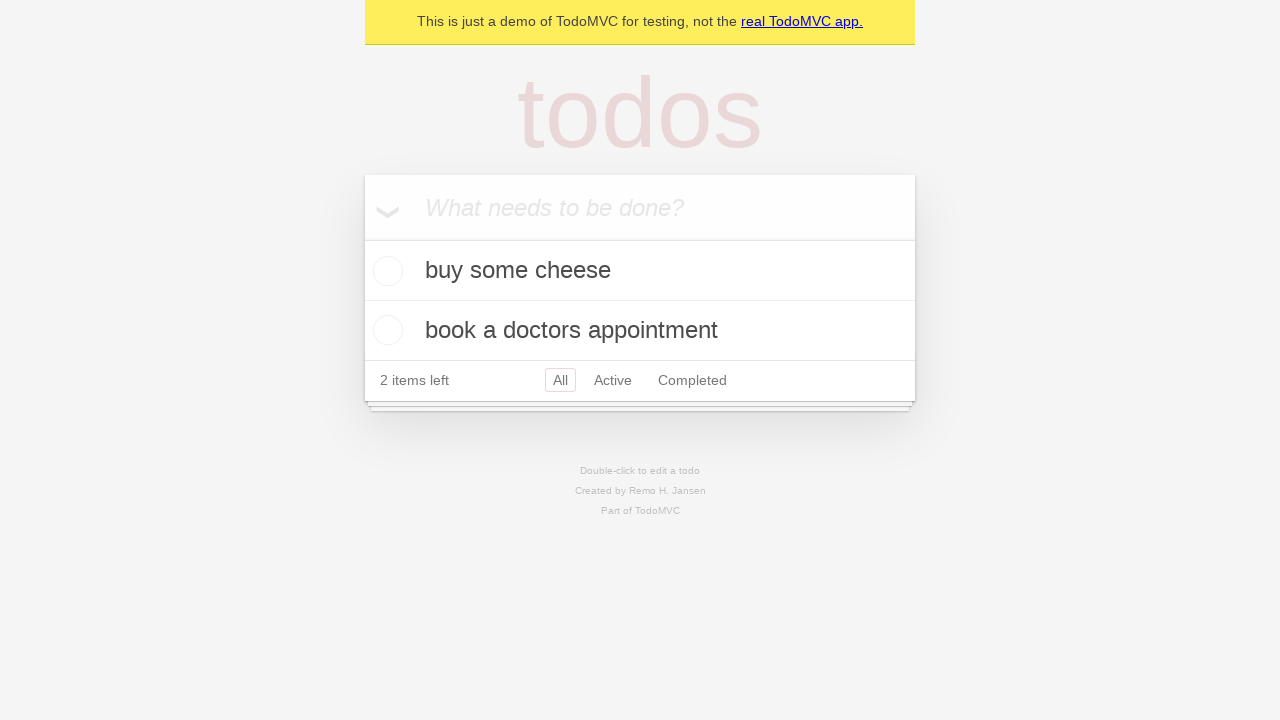

Waited for todo items to update after clearing completed items
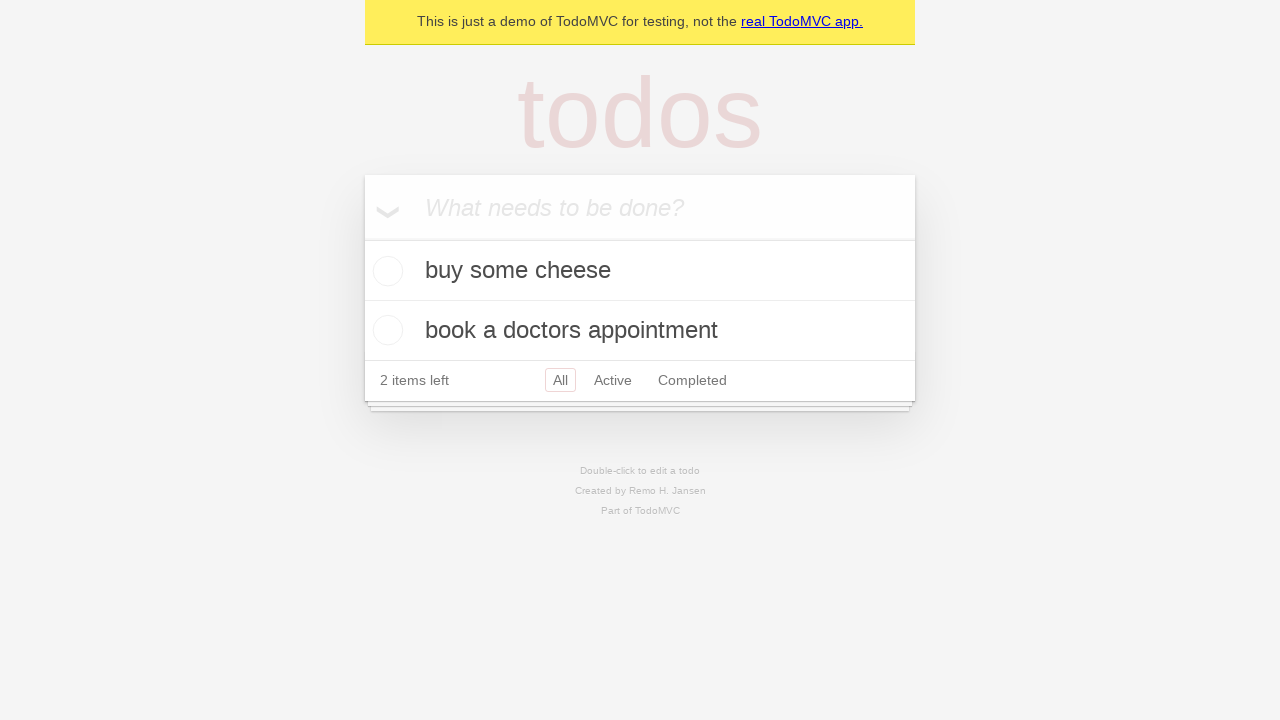

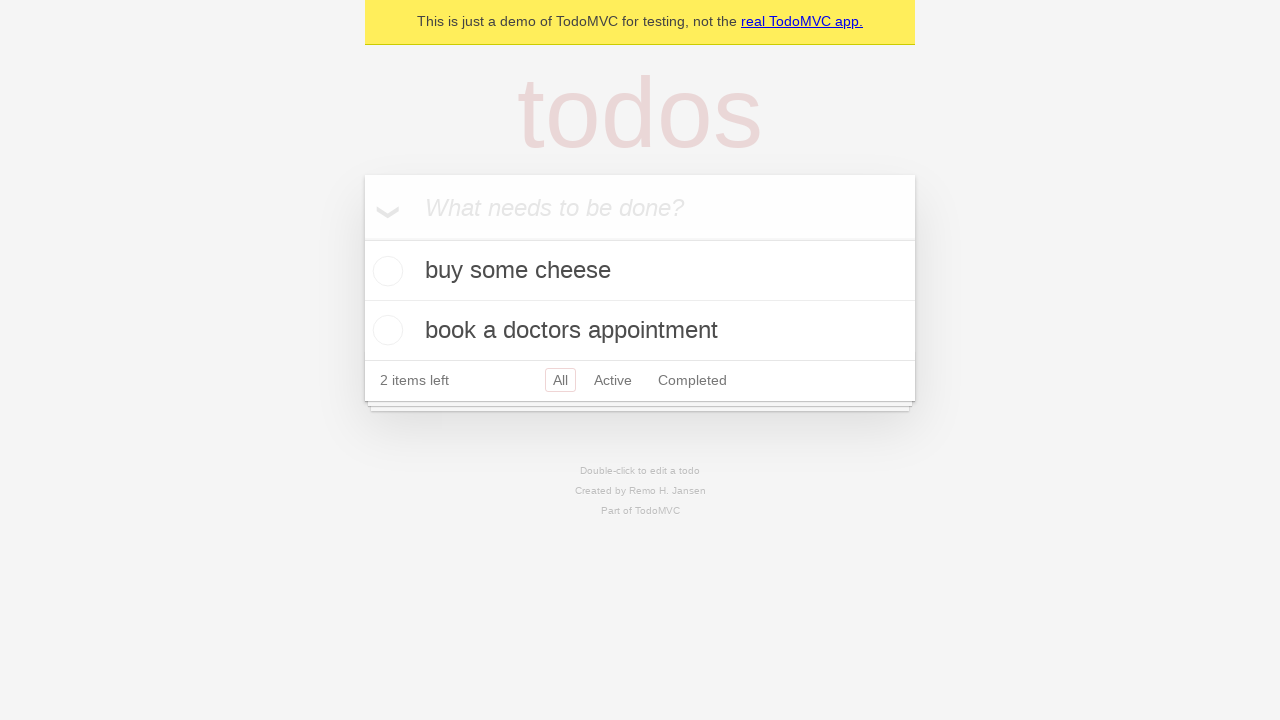